Tests hover functionality by hovering over an image to reveal caption text

Starting URL: https://the-internet.herokuapp.com/hovers

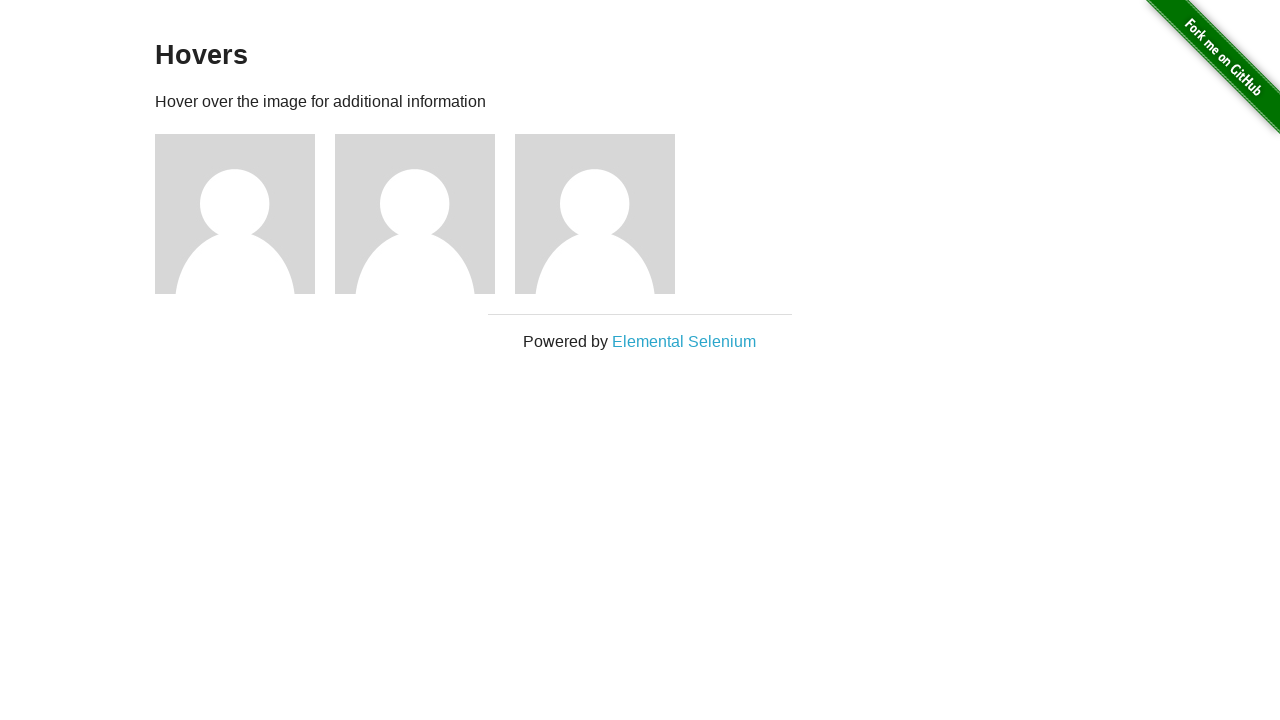

Hovered over first figure/image to reveal caption at (245, 214) on .figure:nth-of-type(1)
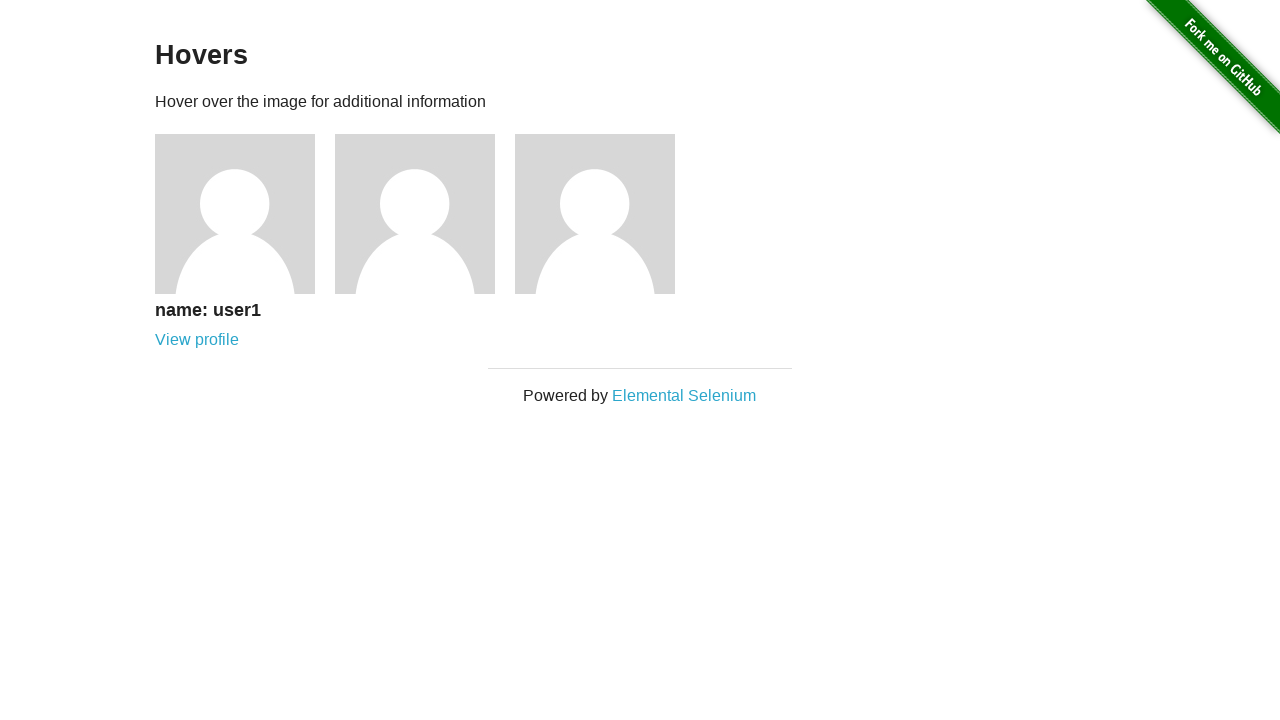

Verified caption appears with 'user1' text
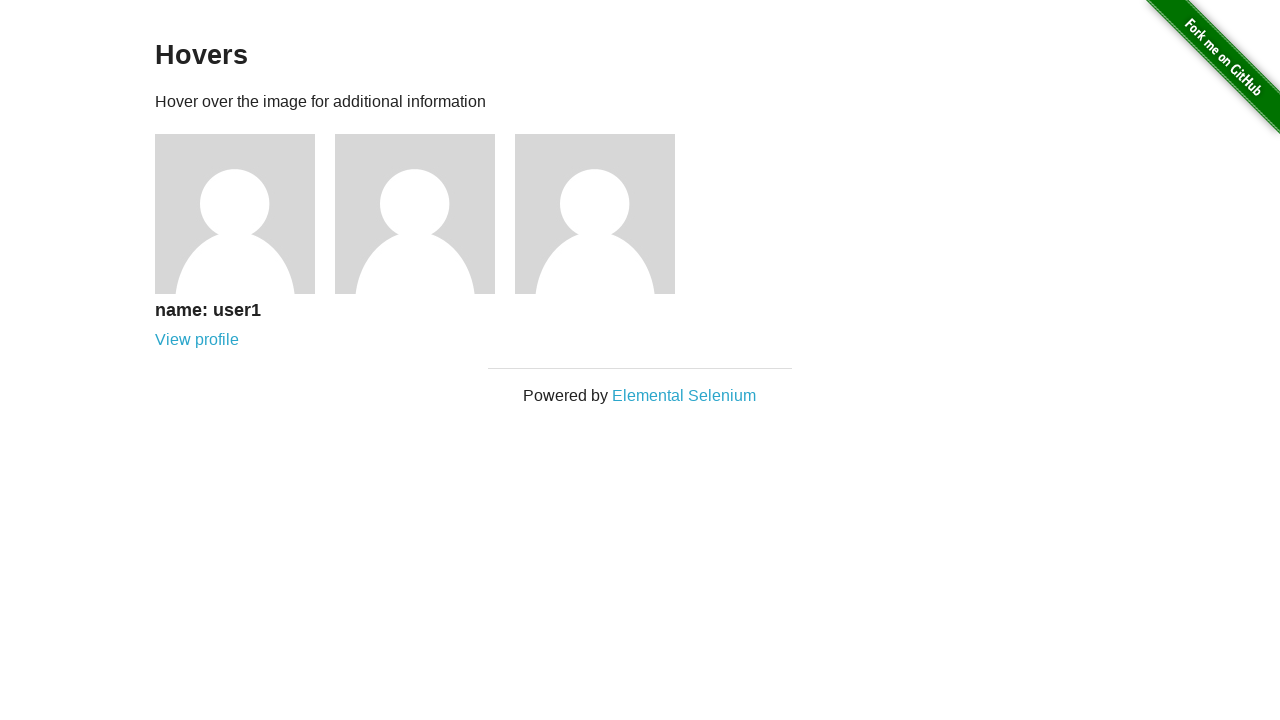

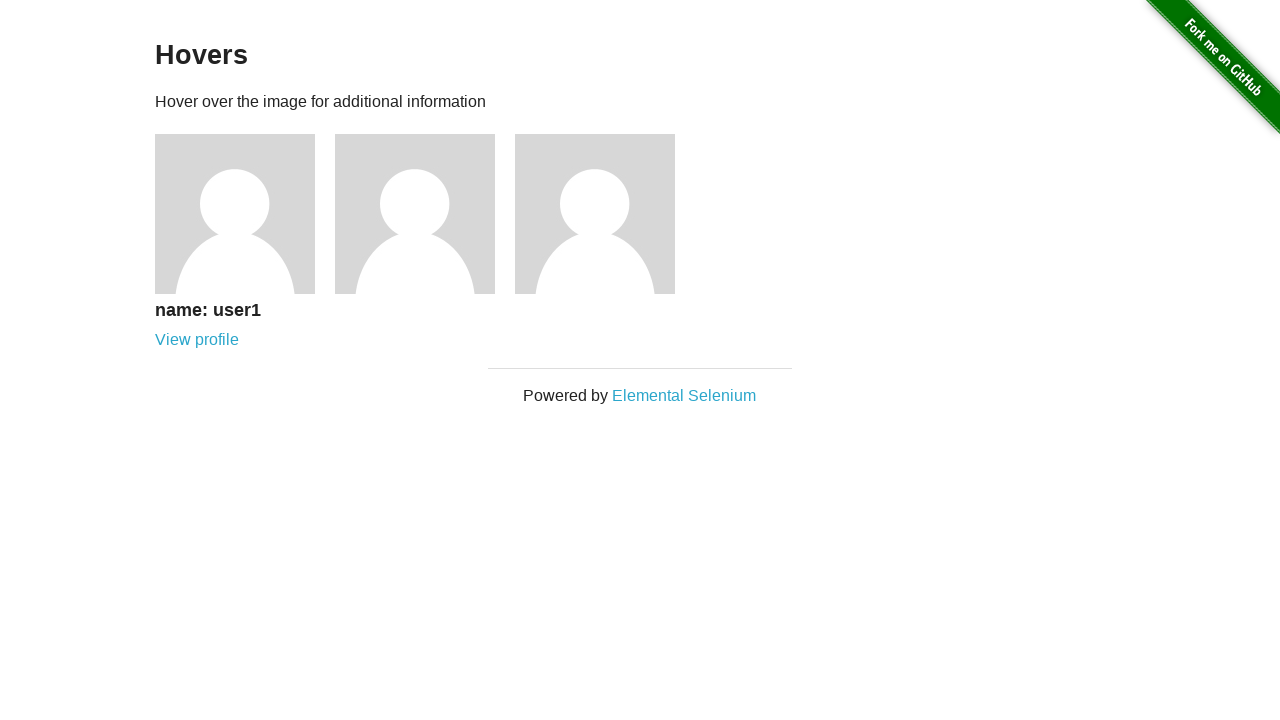